Navigates to NASA's Mars InSight mission page and maximizes the browser window

Starting URL: https://mars.nasa.gov/insight/

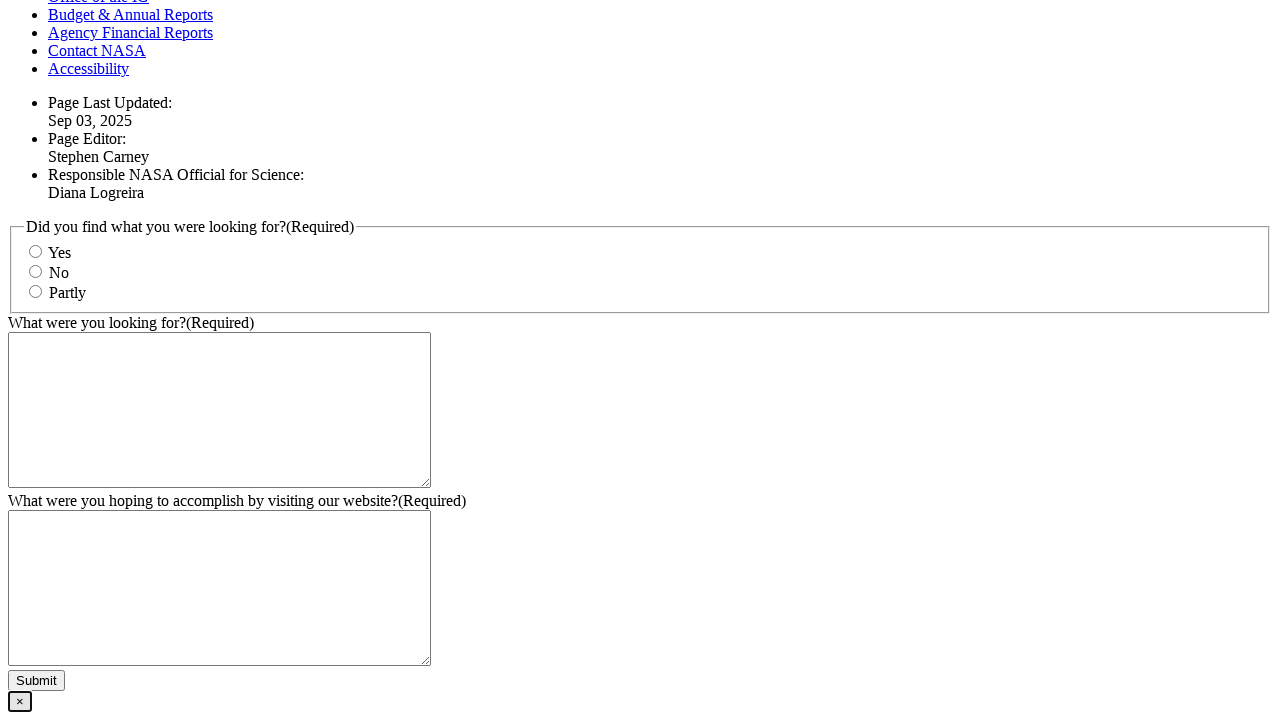

Navigated to NASA's Mars InSight mission page
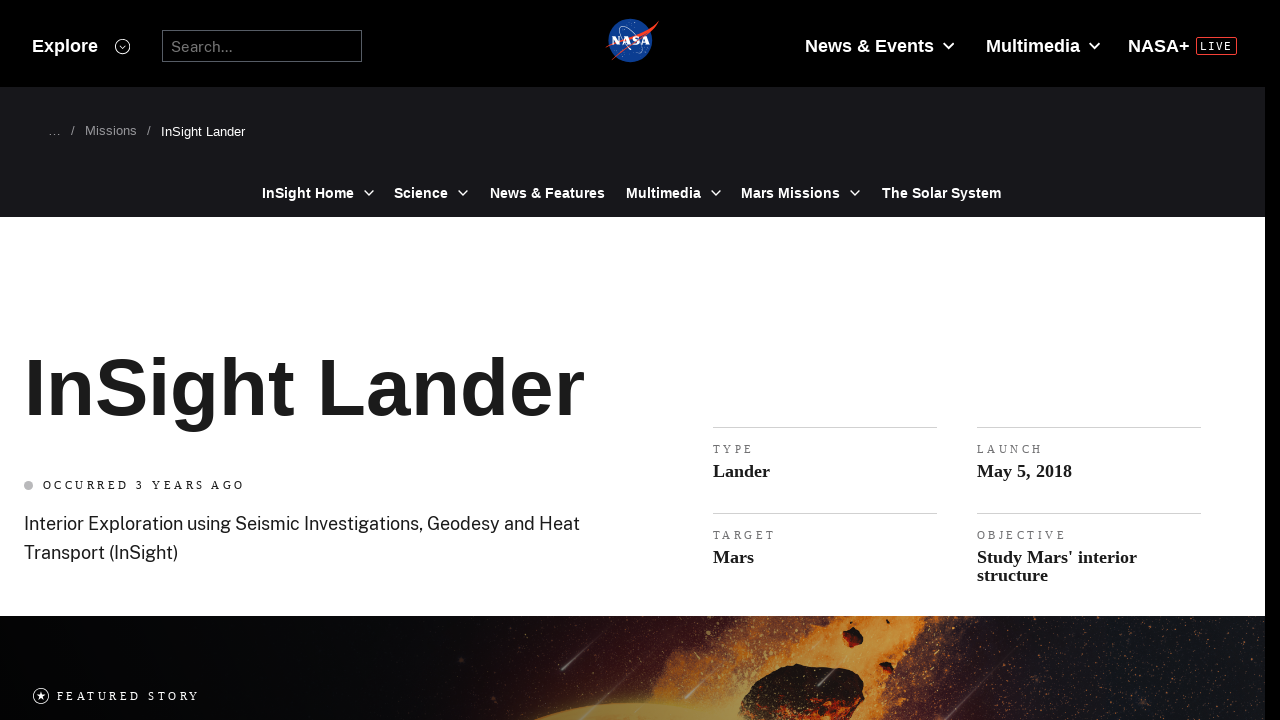

Maximized browser window to 1920x1080
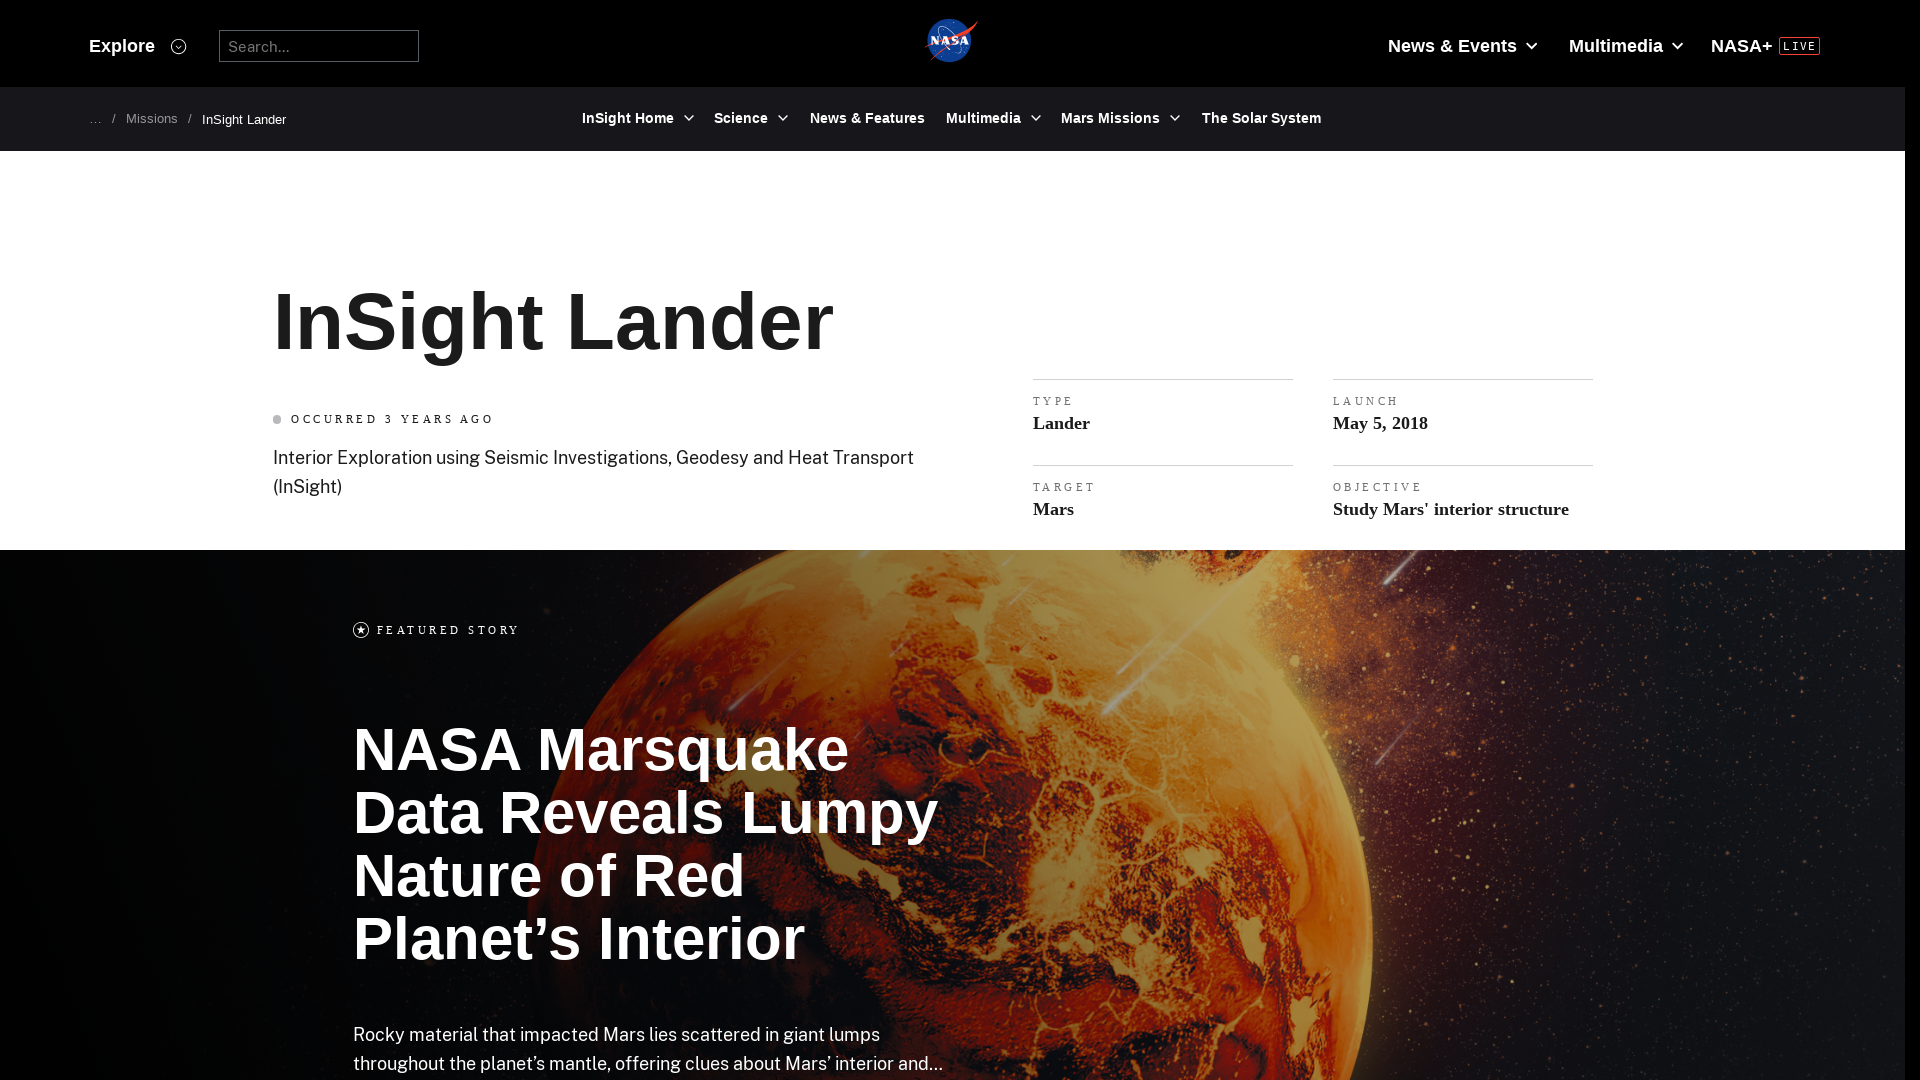

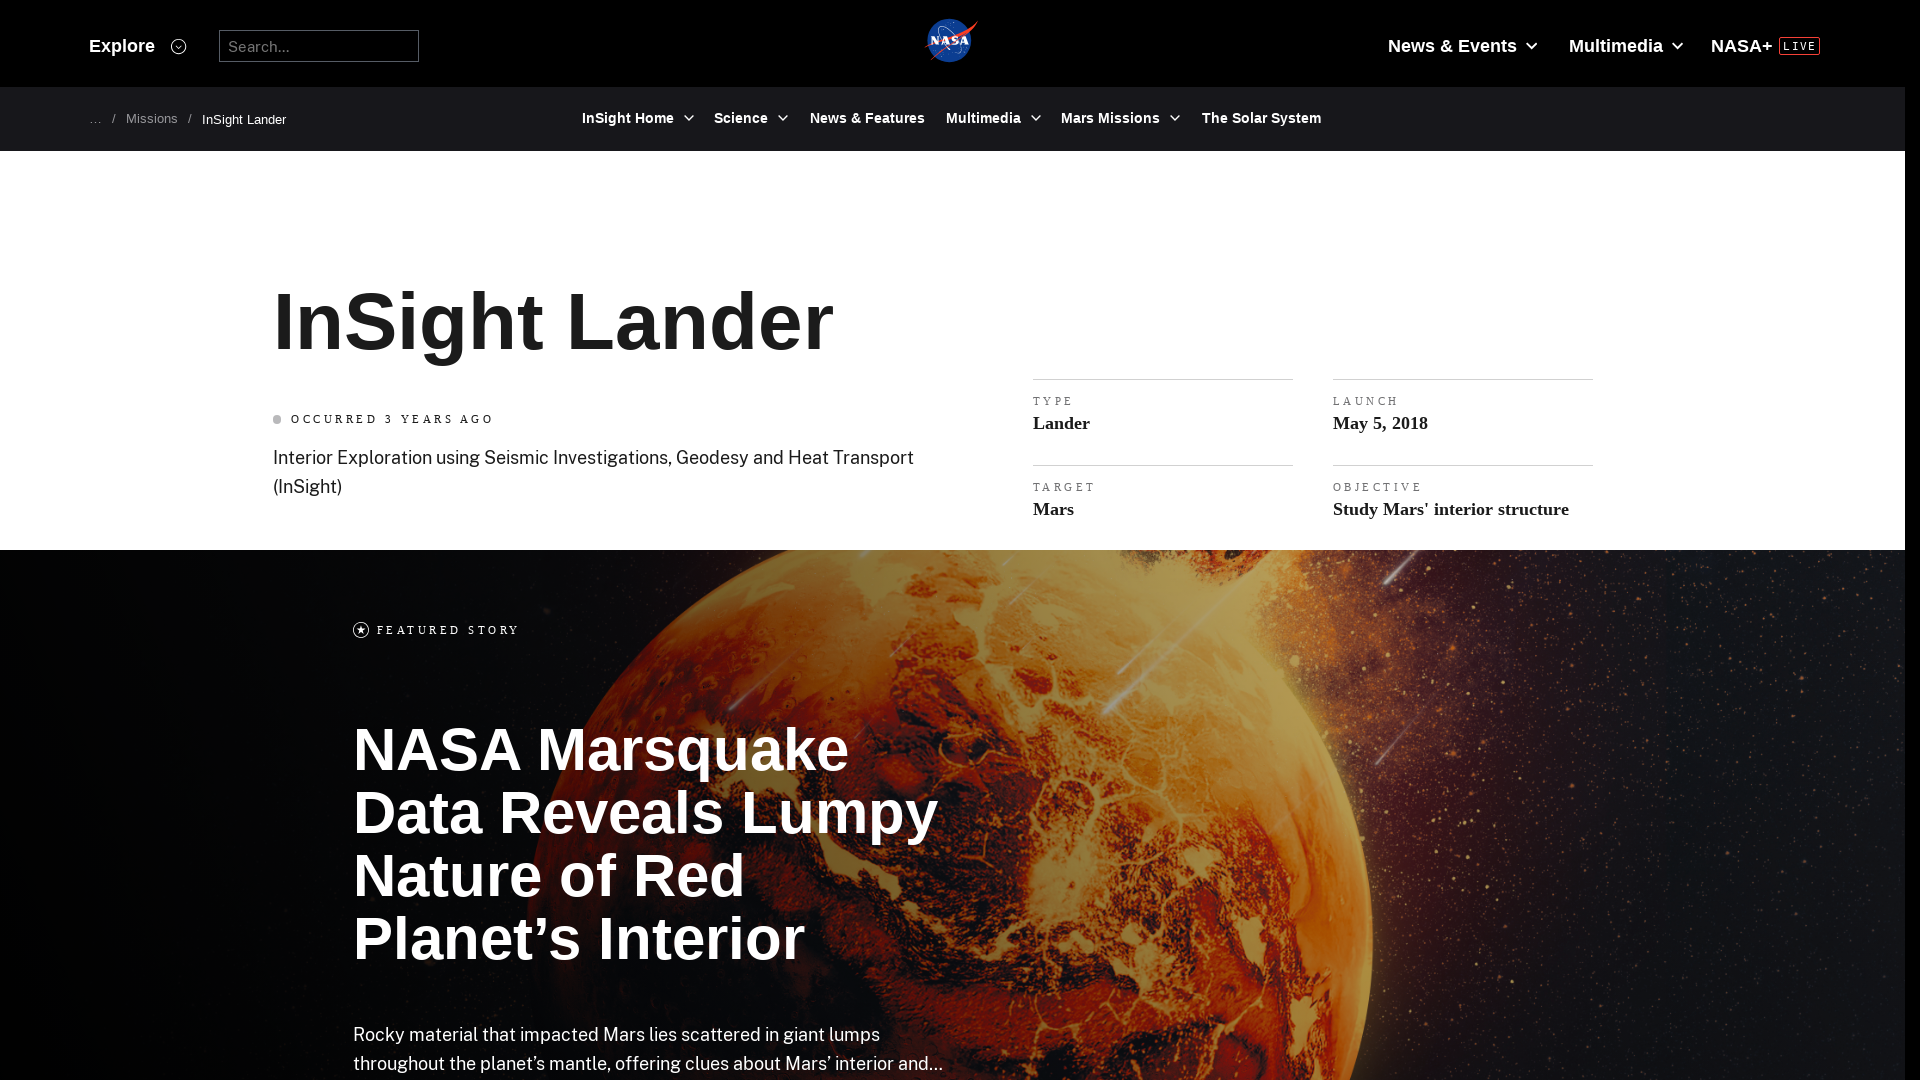